Tests handling of simple JavaScript alerts and prompt dialogs by clicking show buttons and accepting the dialogs

Starting URL: https://www.leafground.com/alert.xhtml

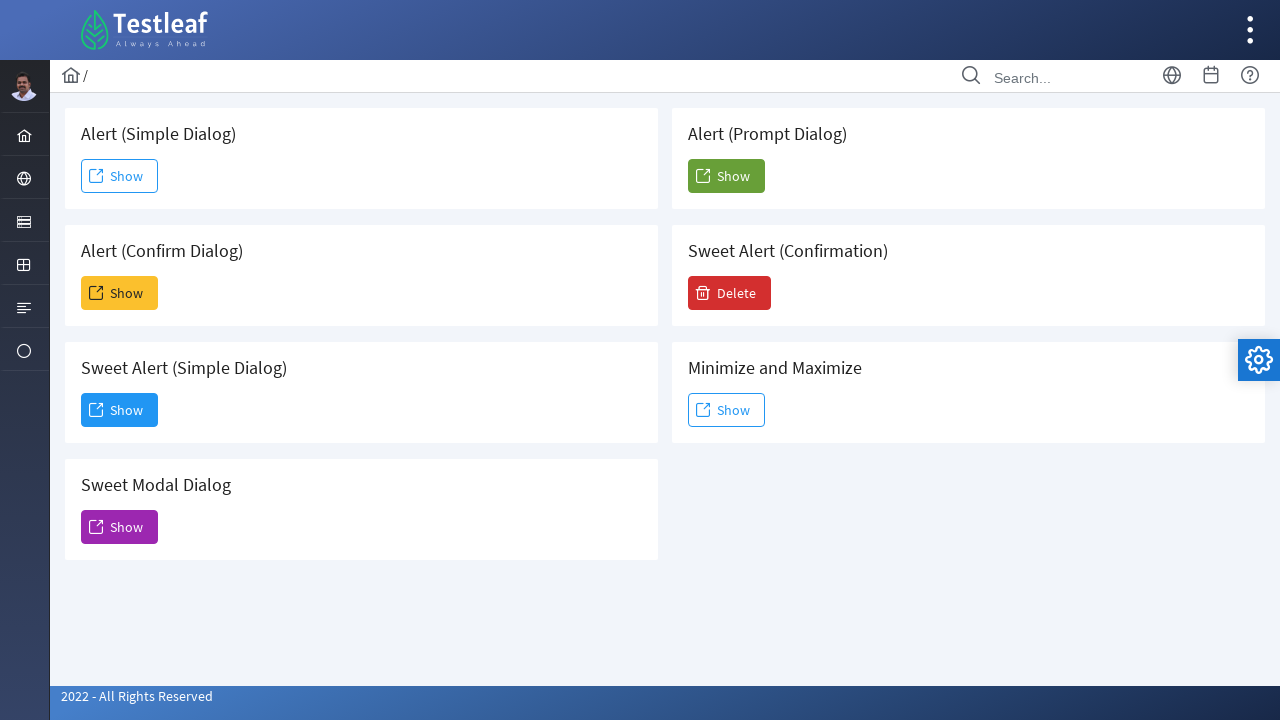

Set up handler to accept simple alert dialog
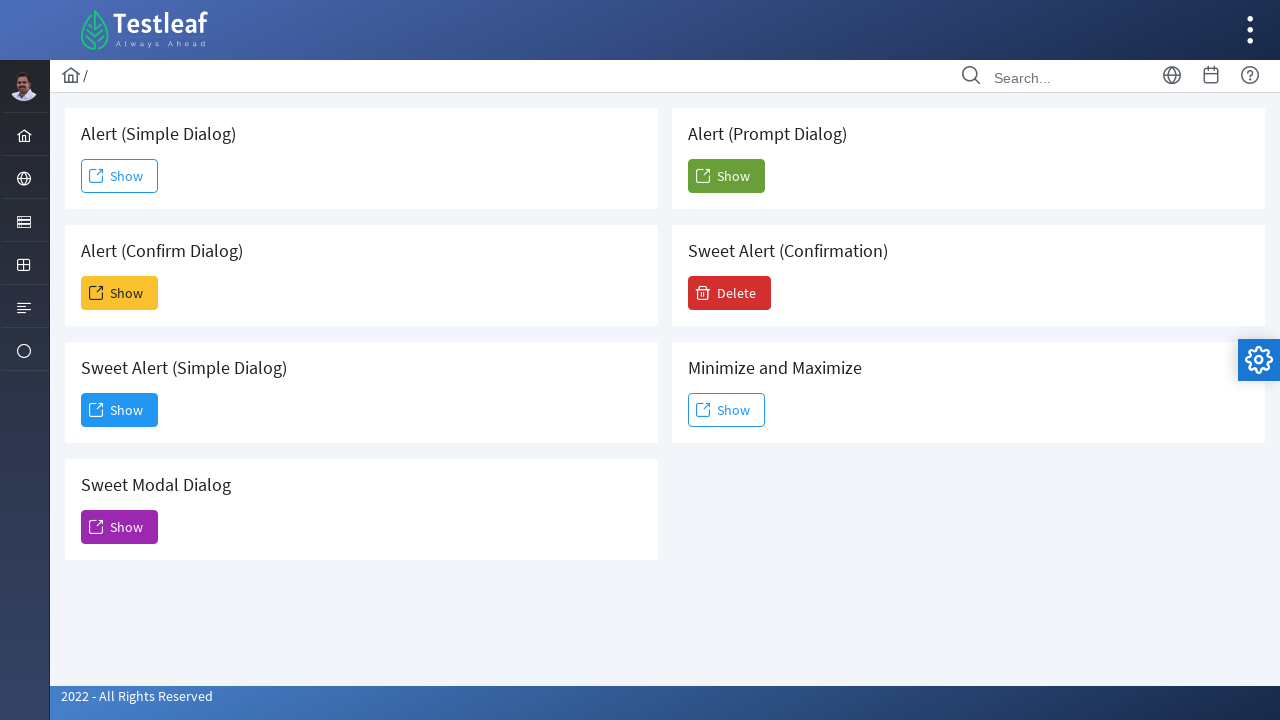

Clicked first Show button to trigger simple alert at (120, 176) on internal:text="Show"i >> nth=0
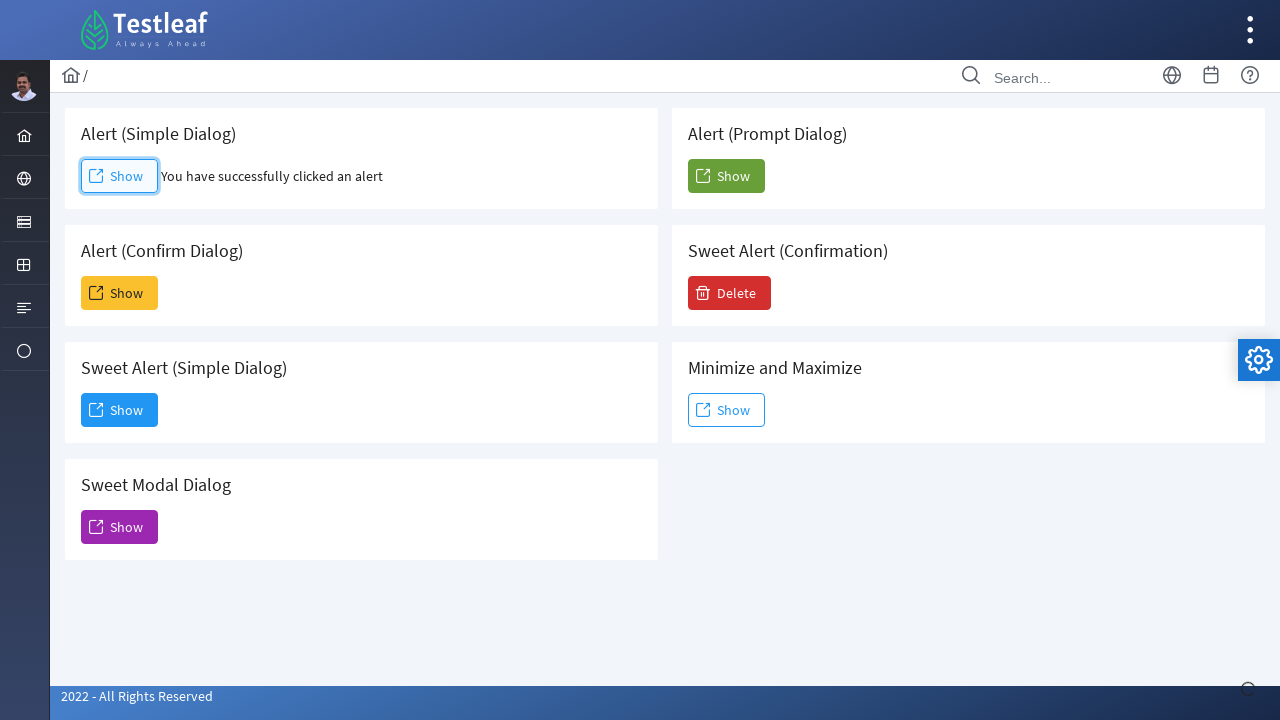

Set up handler to accept prompt dialog
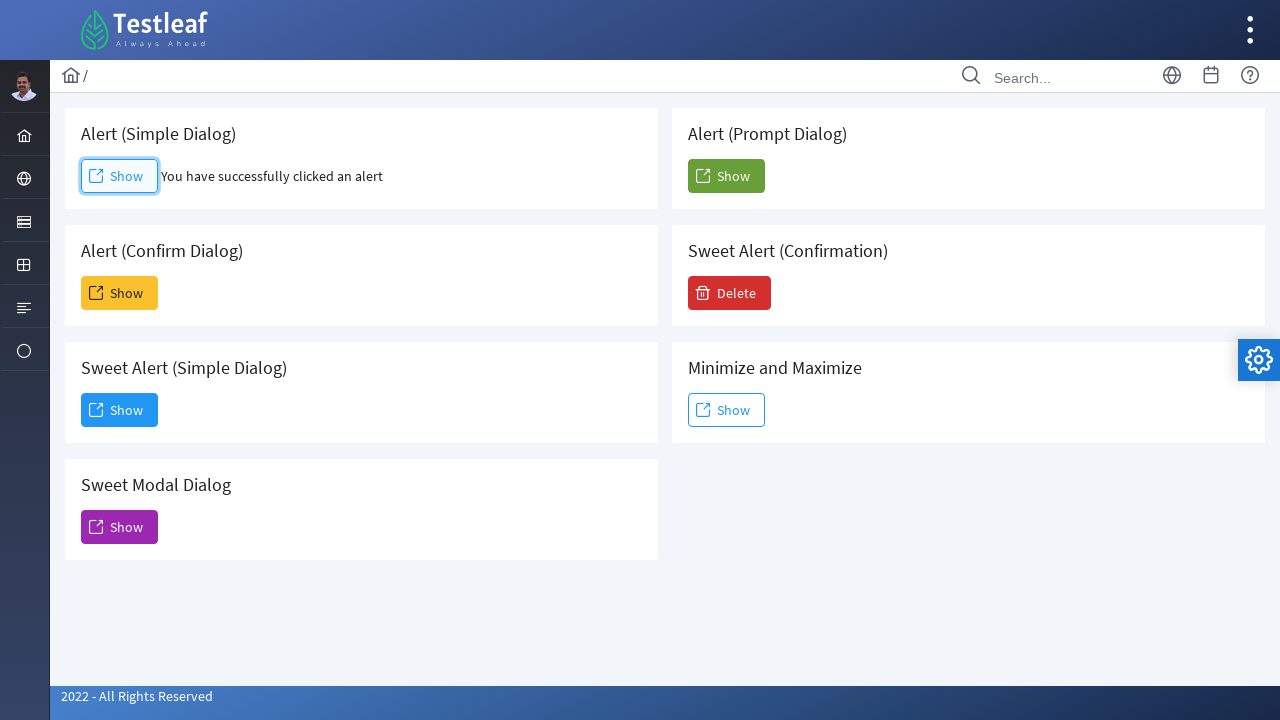

Located the Prompt Dialog card
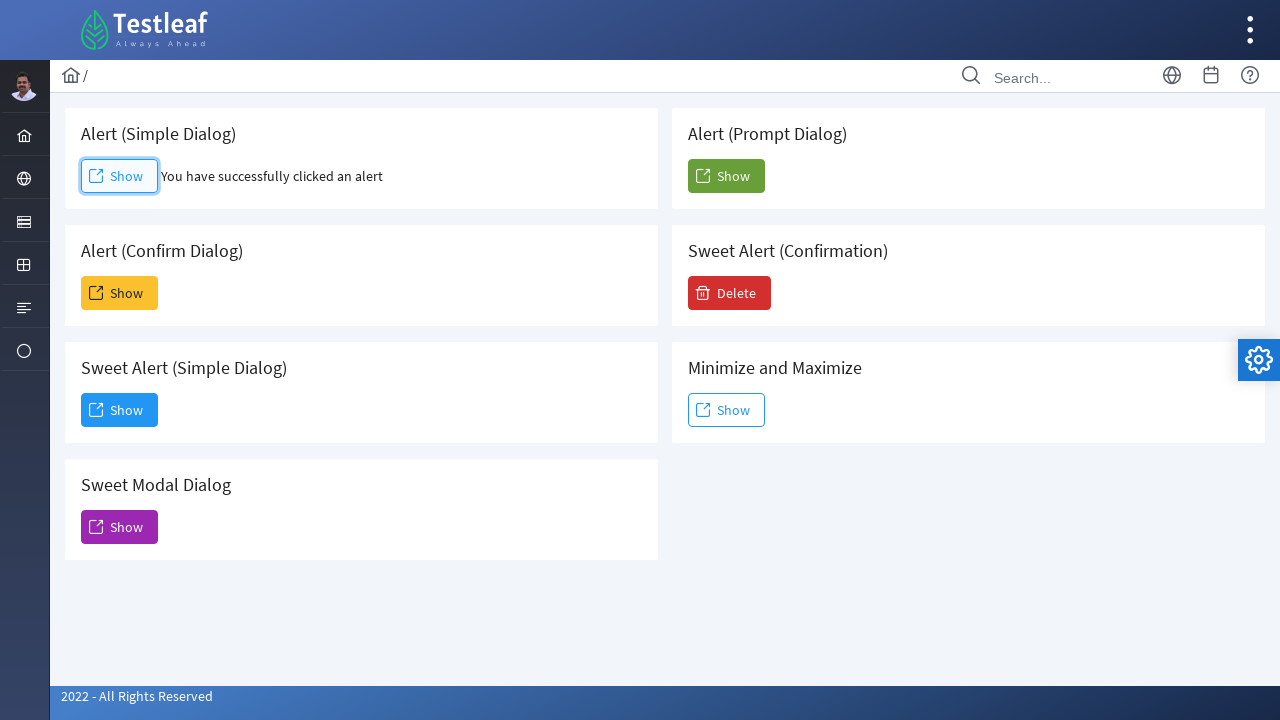

Clicked Show button in the Prompt Dialog card at (726, 176) on .card >> internal:has-text="Alert (Prompt Dialog)"i >> button >> internal:has-te
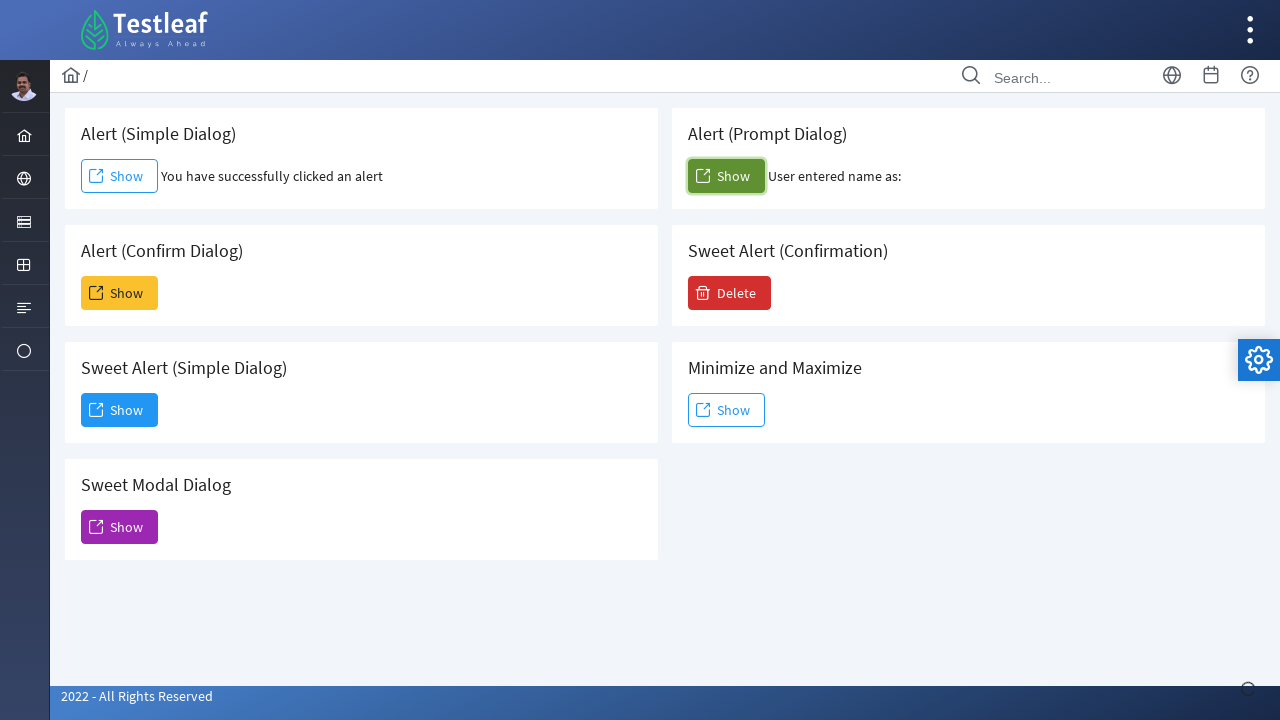

Clicked third Show button at (120, 410) on internal:text="Show"i >> nth=2
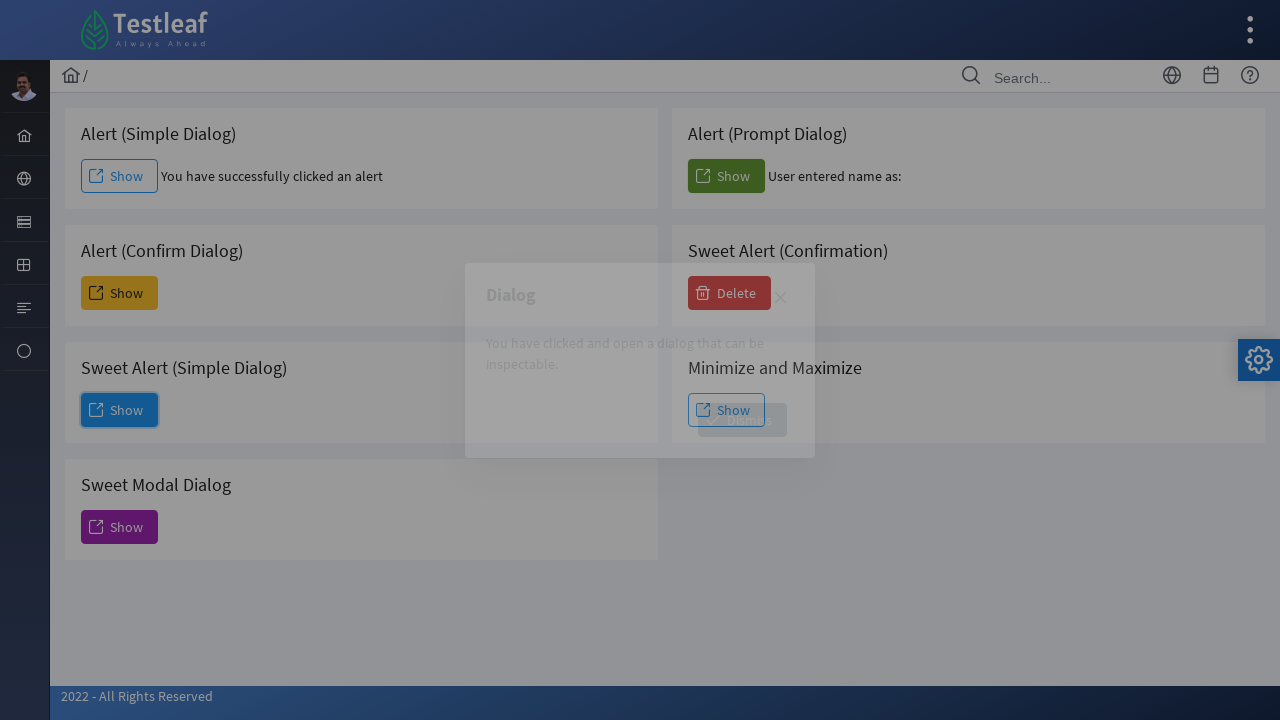

Clicked Dismiss button at (742, 420) on internal:text="Dismiss"i
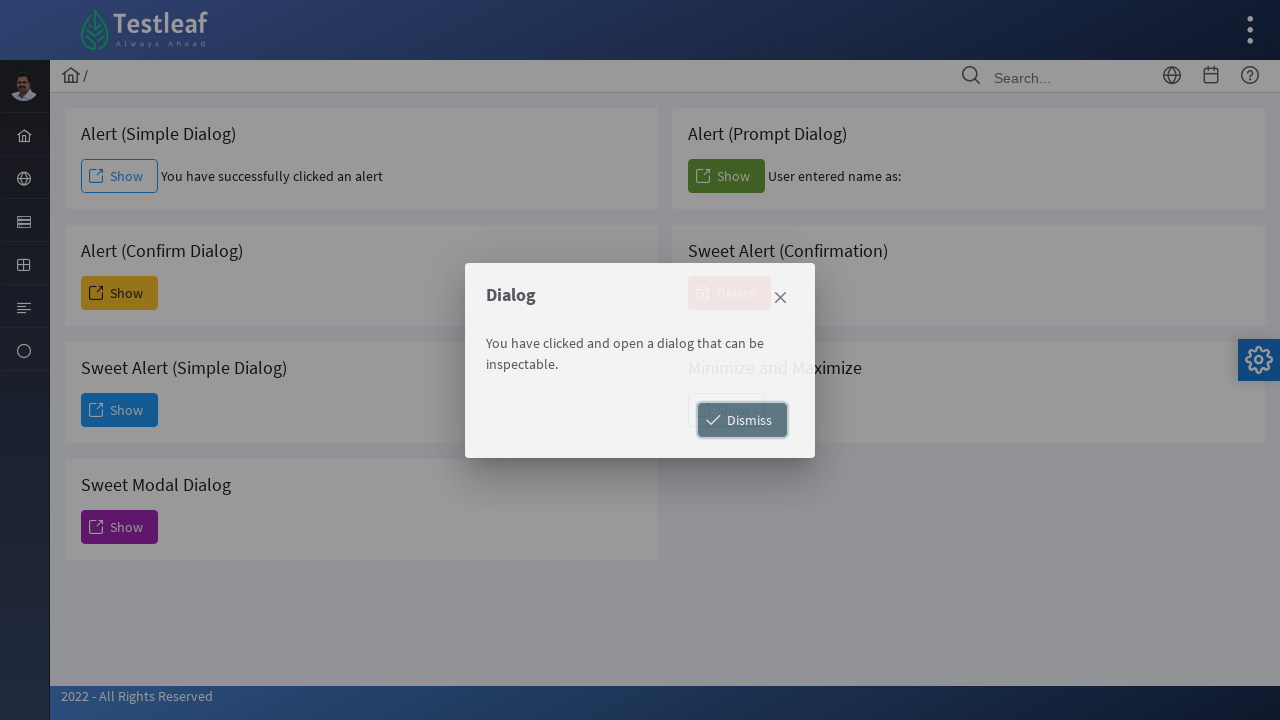

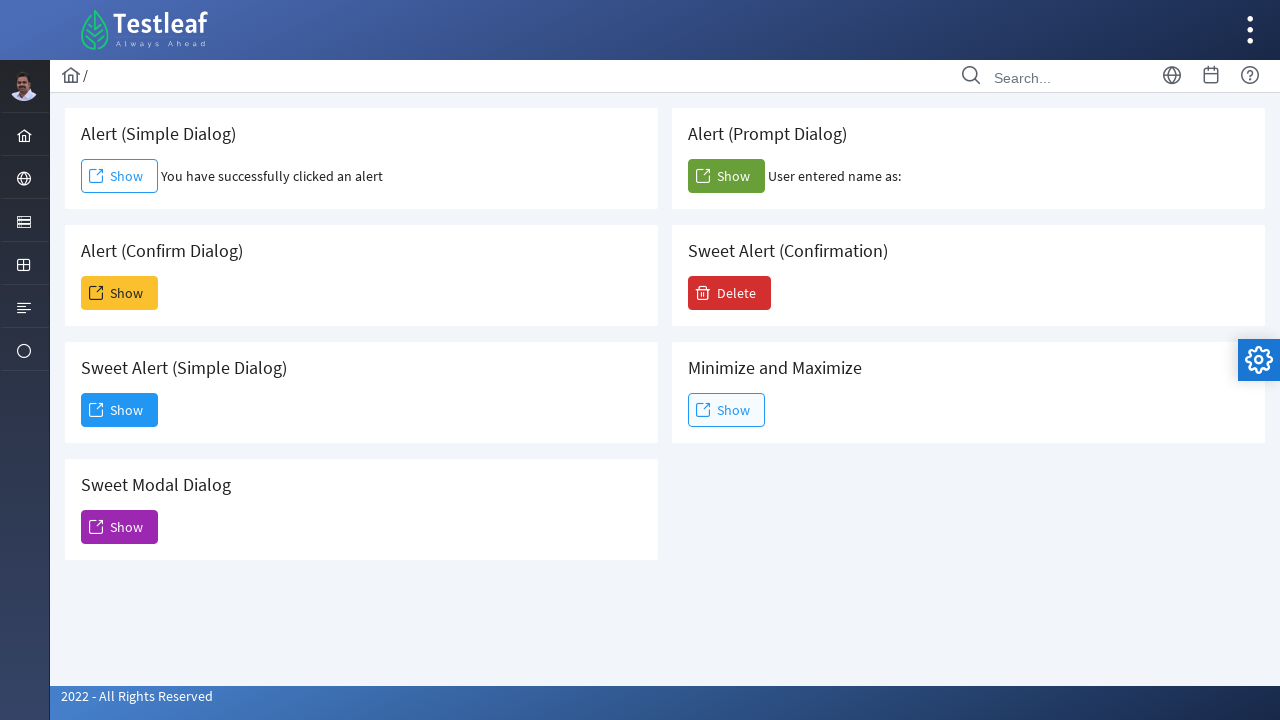